Tests the book store search functionality by searching for a book by partial title and verifying the book appears in results

Starting URL: https://demoqa.com/books

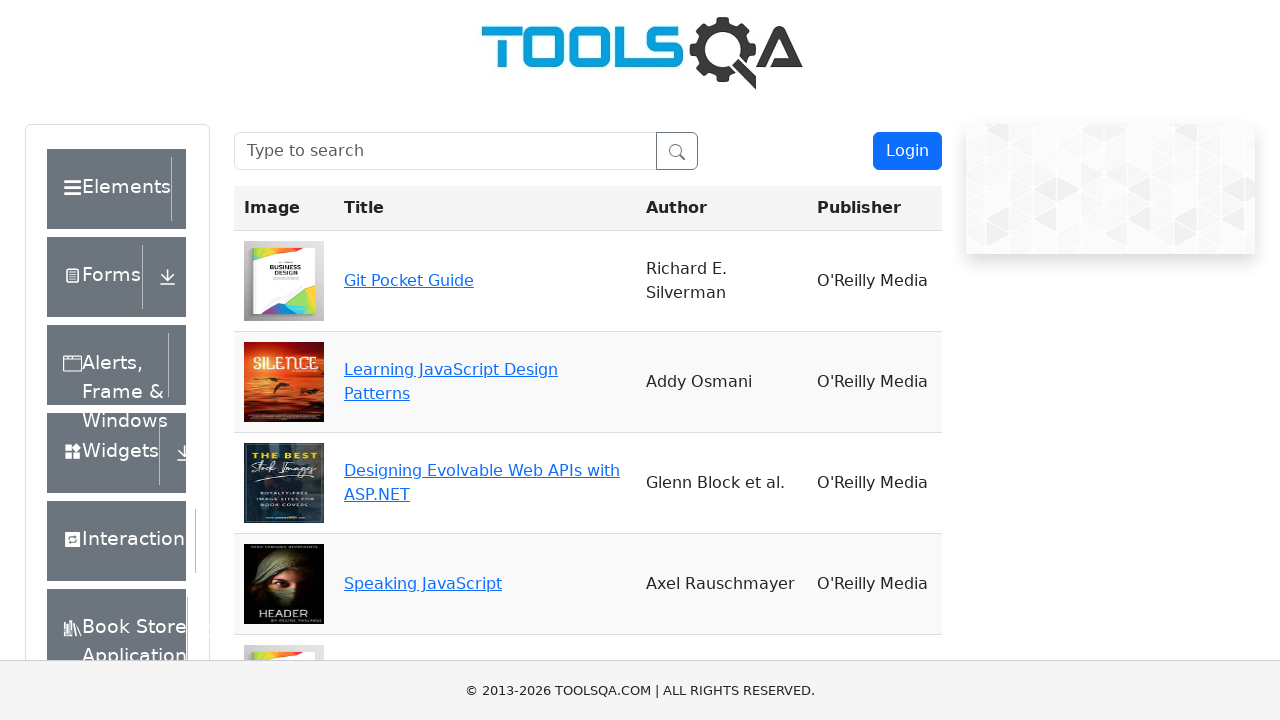

Filled search field with 'Learning JavaScript' on #searchBox
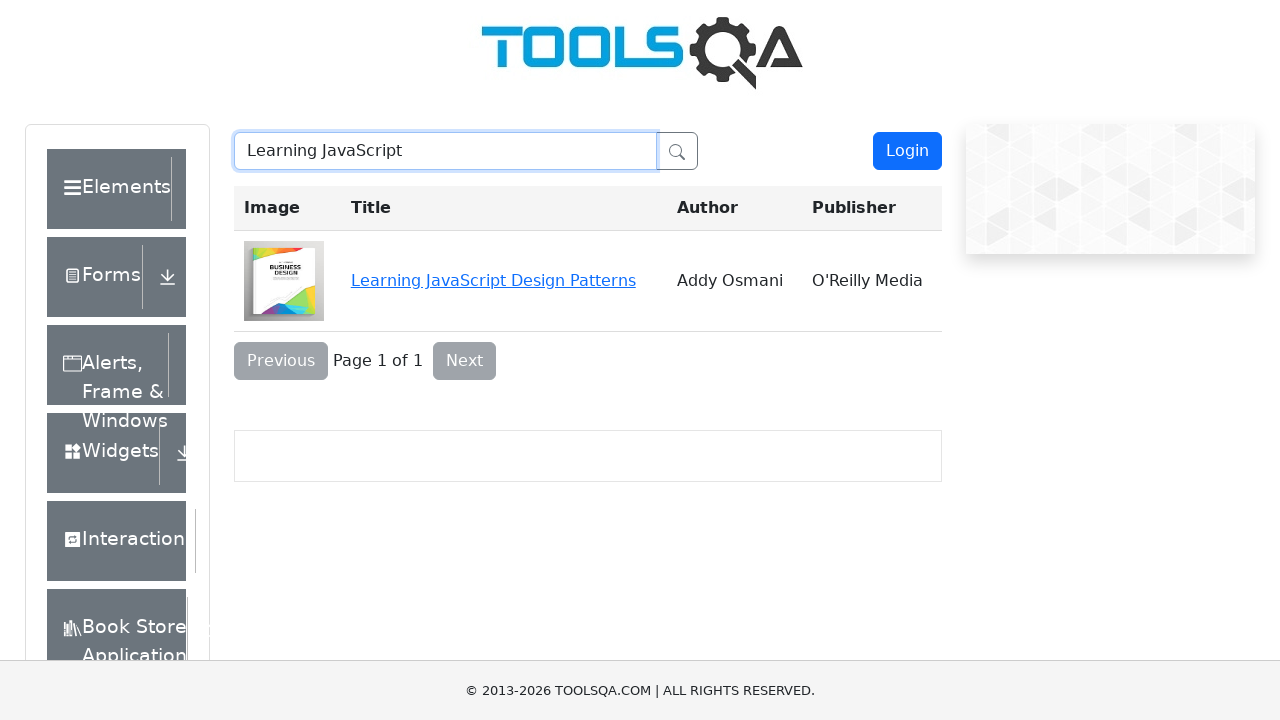

Verified book 'Learning JavaScript Design Patterns' appears in search results
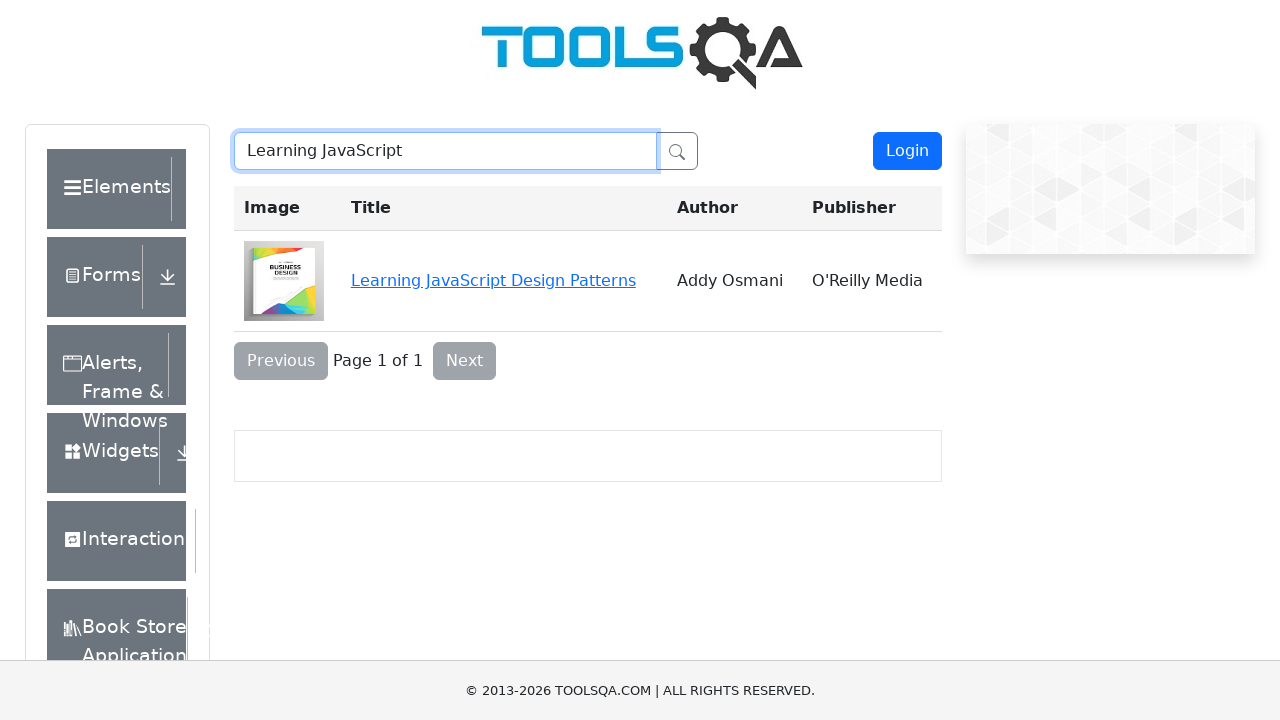

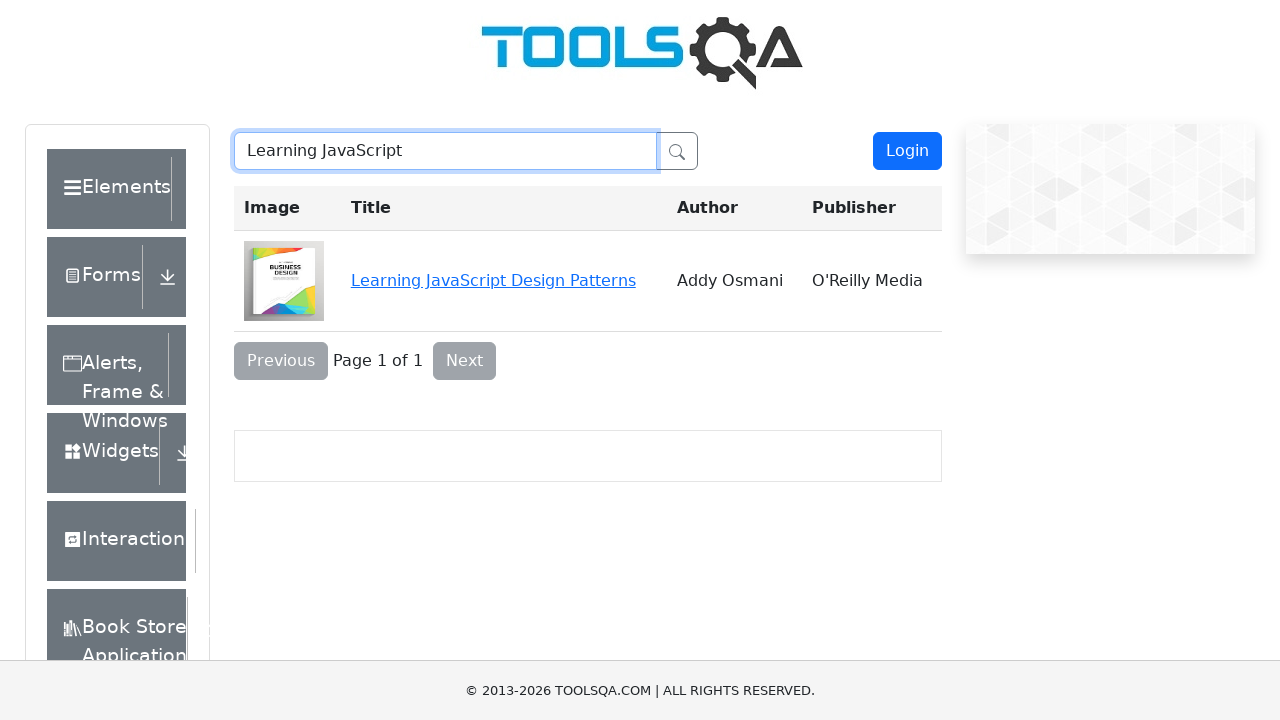